Tests window handling by navigating to a practice page, verifying the page title is "Windows", and clicking a "Click Here" link that opens a new window.

Starting URL: https://practice.cydeo.com/windows

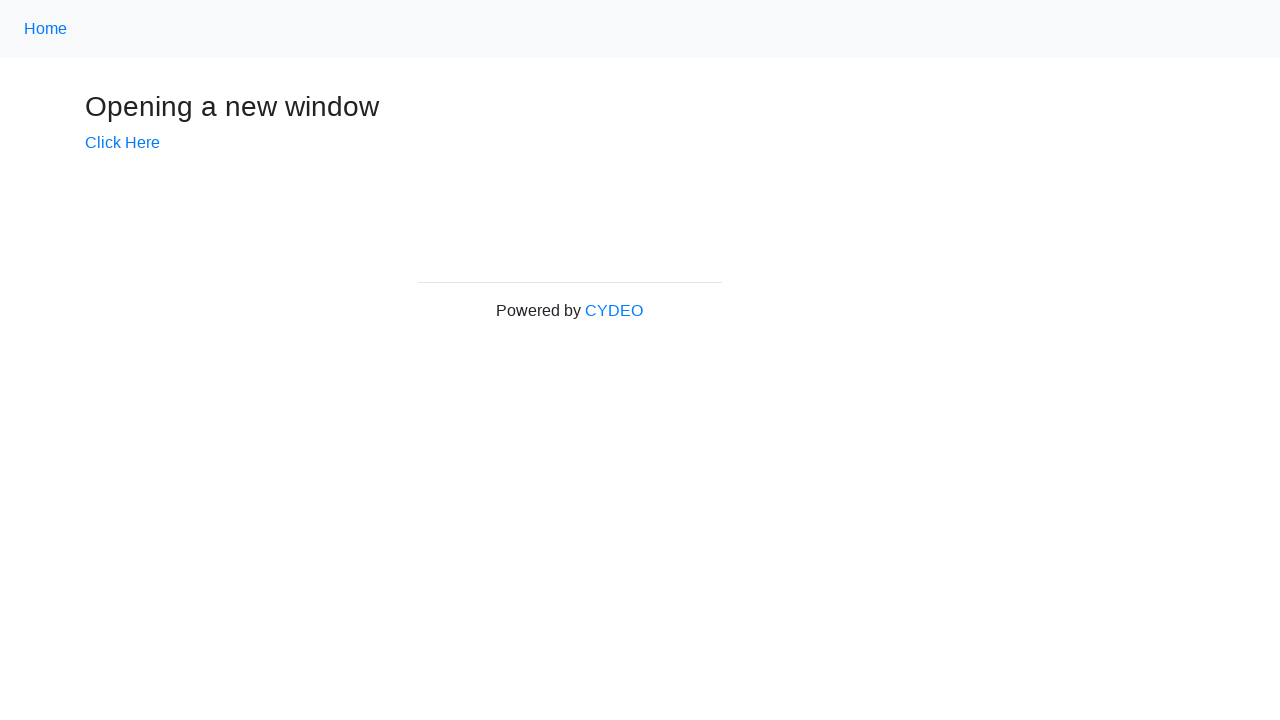

Verified page title is 'Windows'
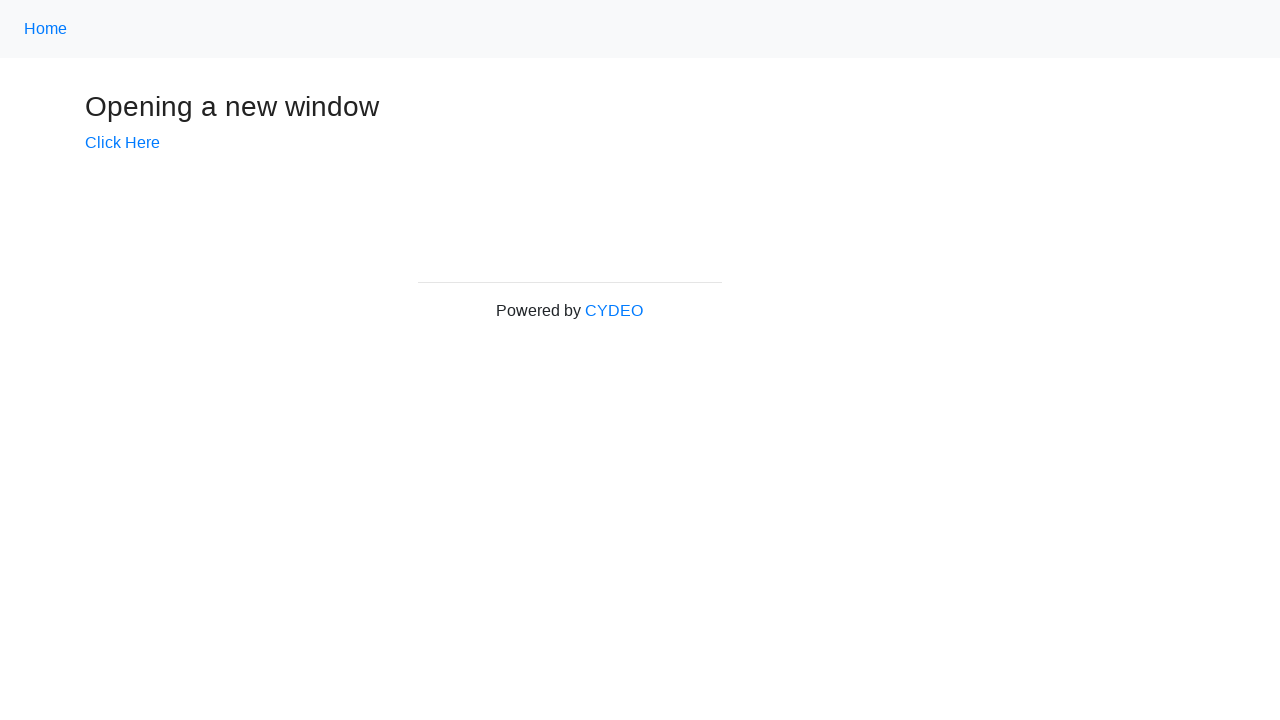

Stored main page reference
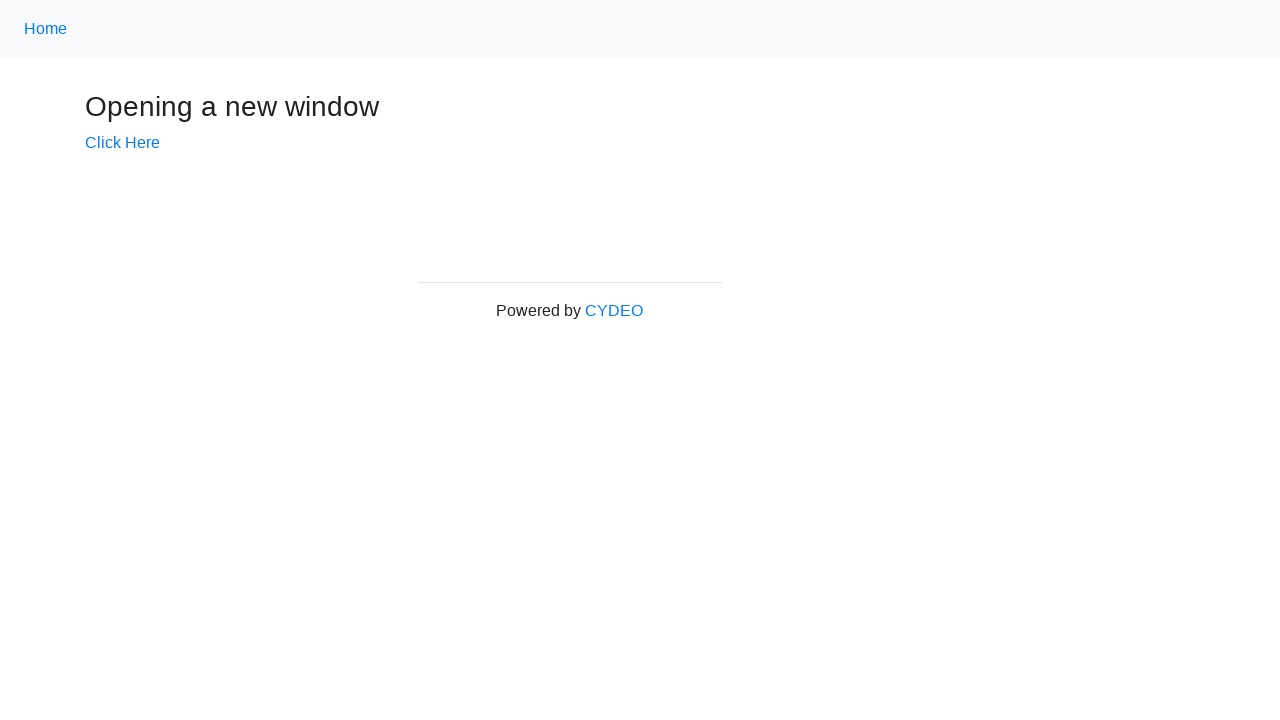

Clicked 'Click Here' link at (122, 143) on text=Click Here
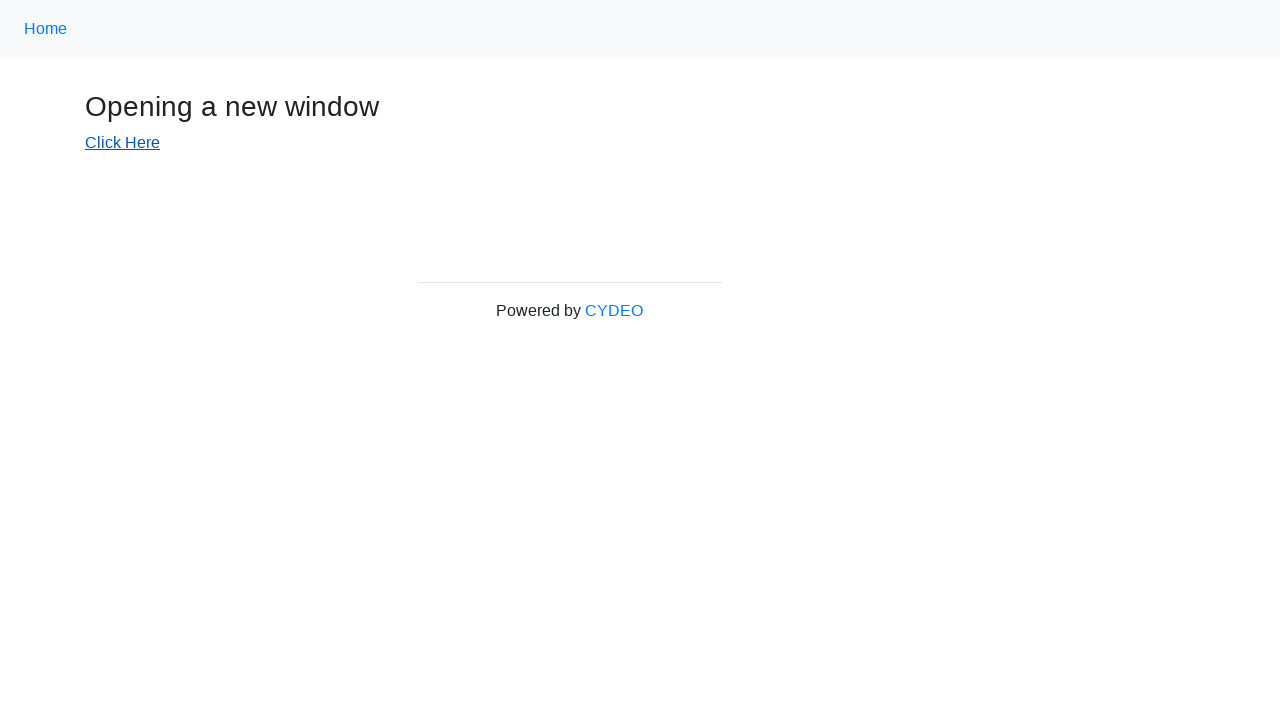

Waited 500ms for new window to open
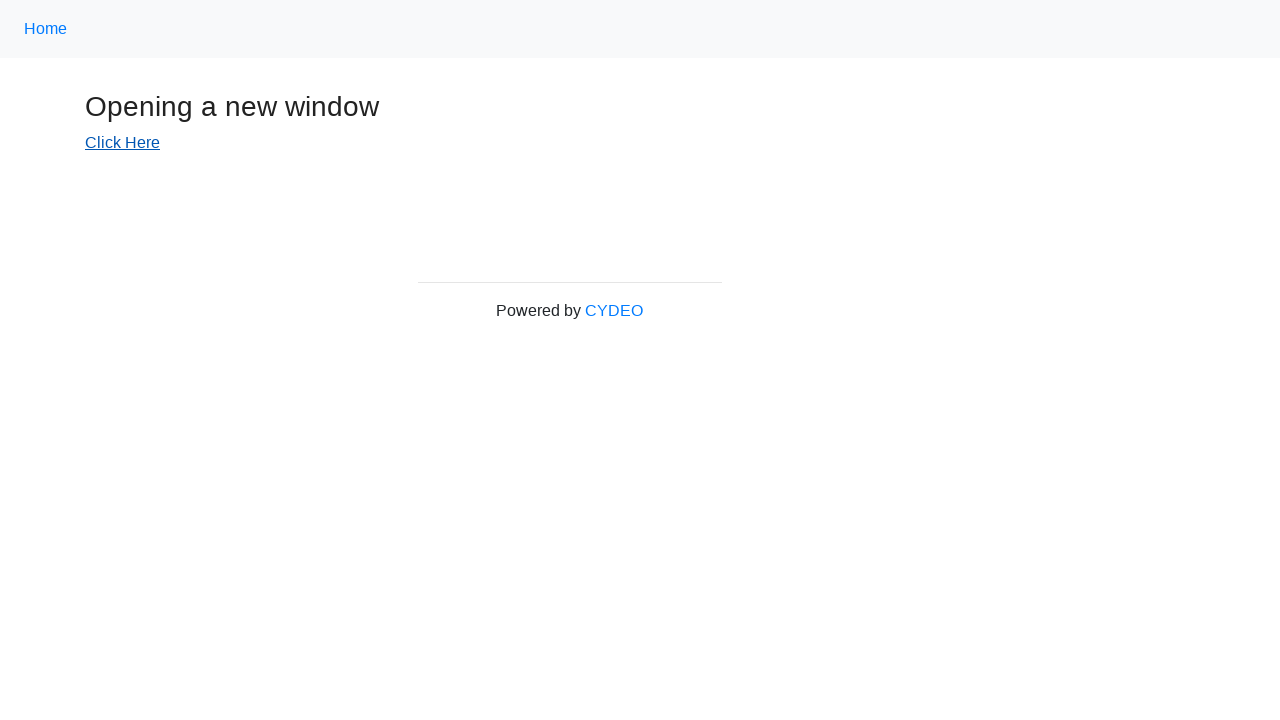

Retrieved page title: 'Windows'
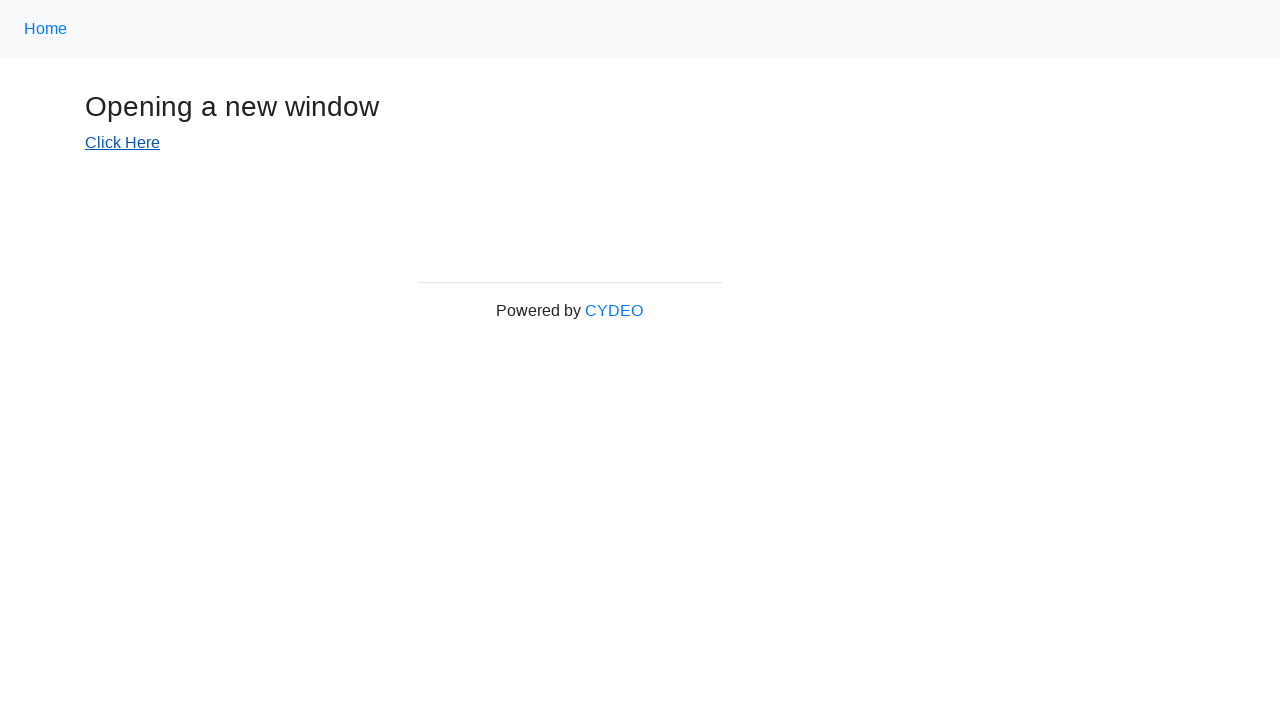

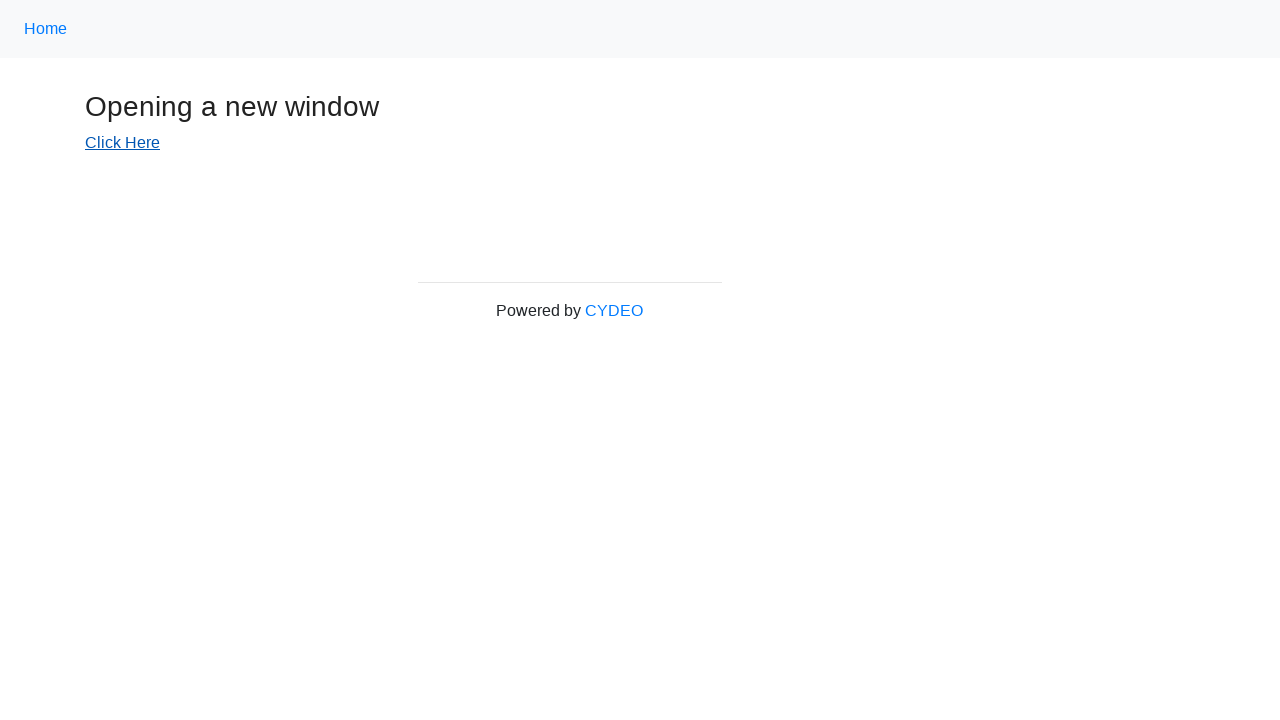